Tests adding a MacBook Pro laptop to the shopping cart by navigating through categories and verifying the success alert

Starting URL: https://www.demoblaze.com/#

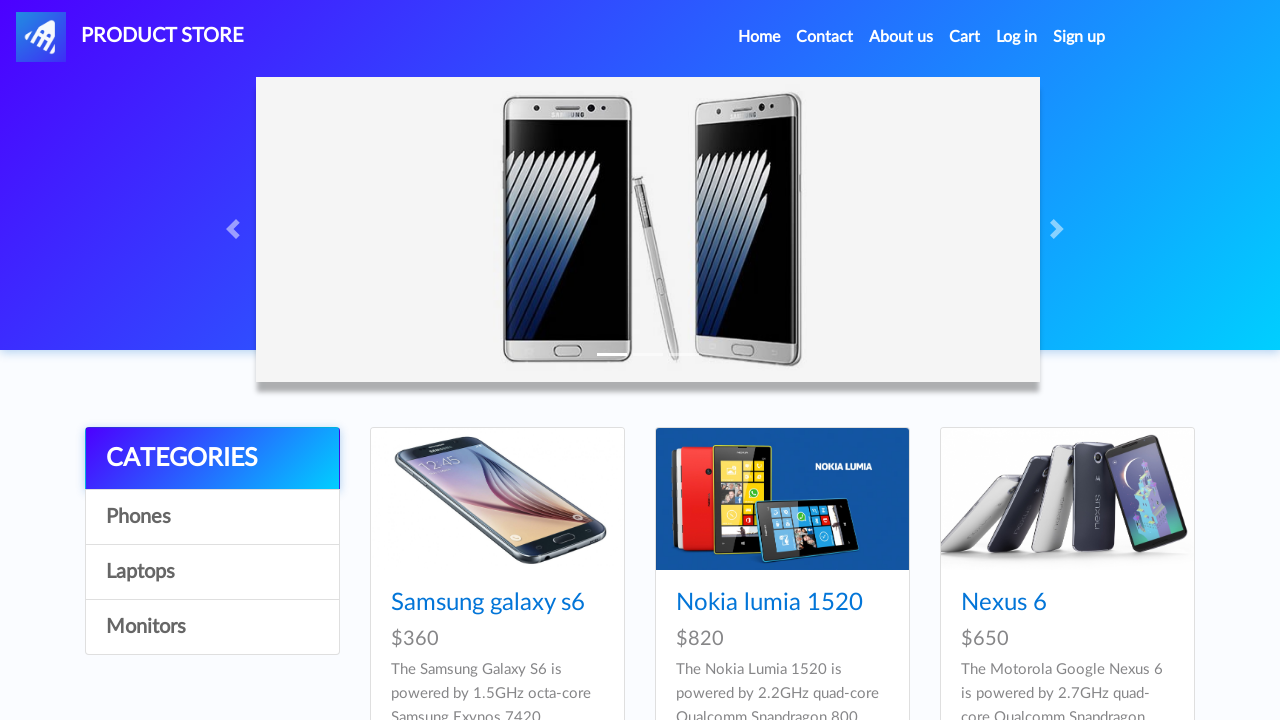

Clicked on Laptops category at (212, 572) on xpath=/html/body/div[5]/div/div[1]/div/a[3]
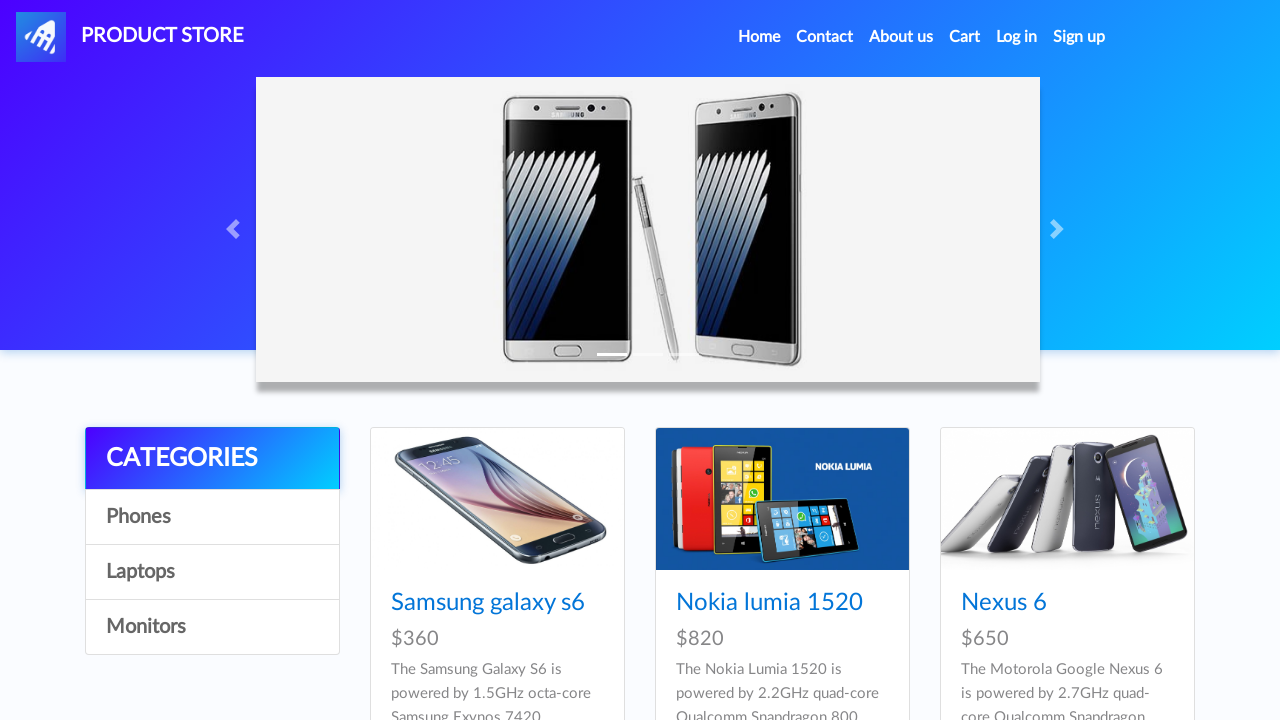

Waited for products to load
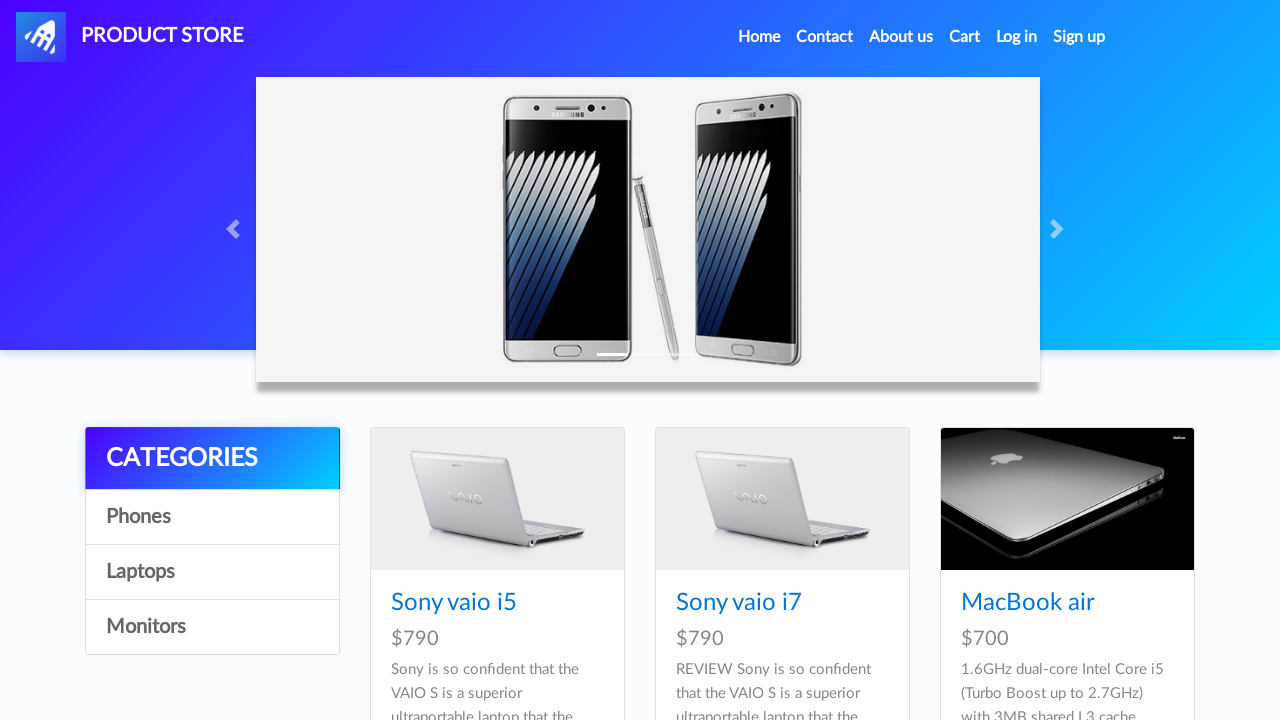

Clicked on MacBook Pro product at (1033, 361) on xpath=/html/body/div[5]/div/div[2]/div/div[6]/div/div/h4/a
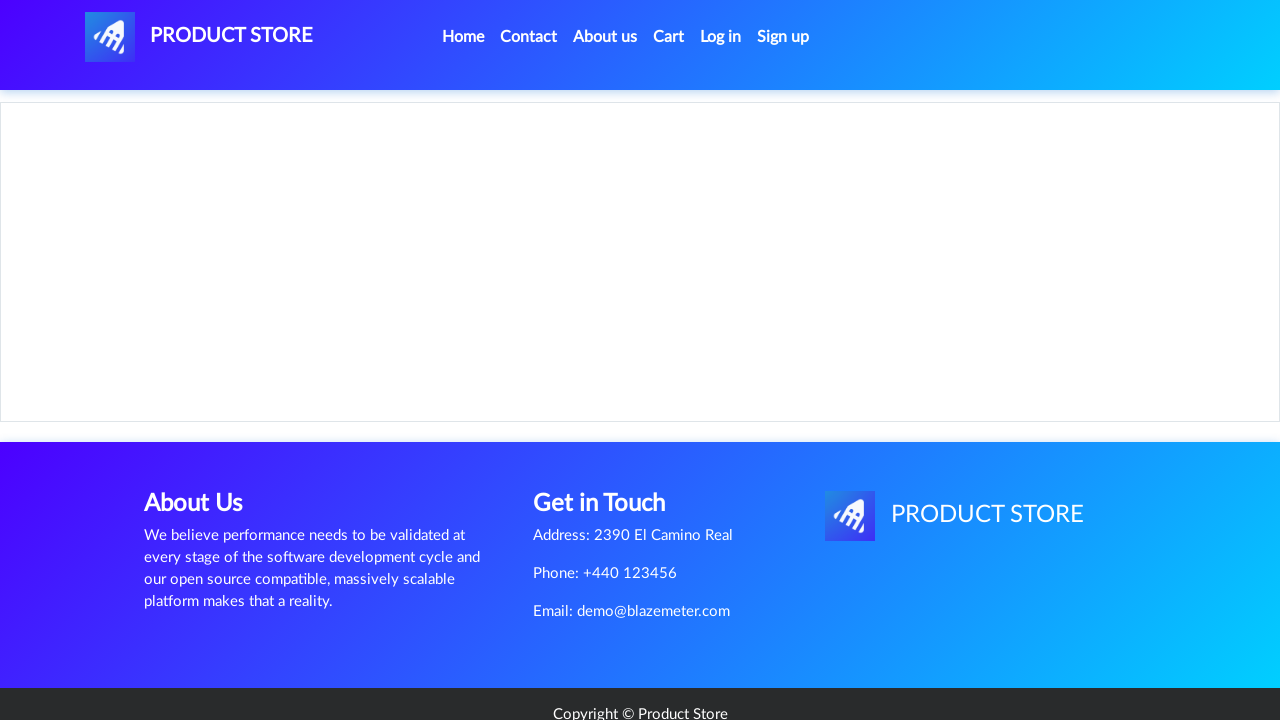

Waited for product details to load
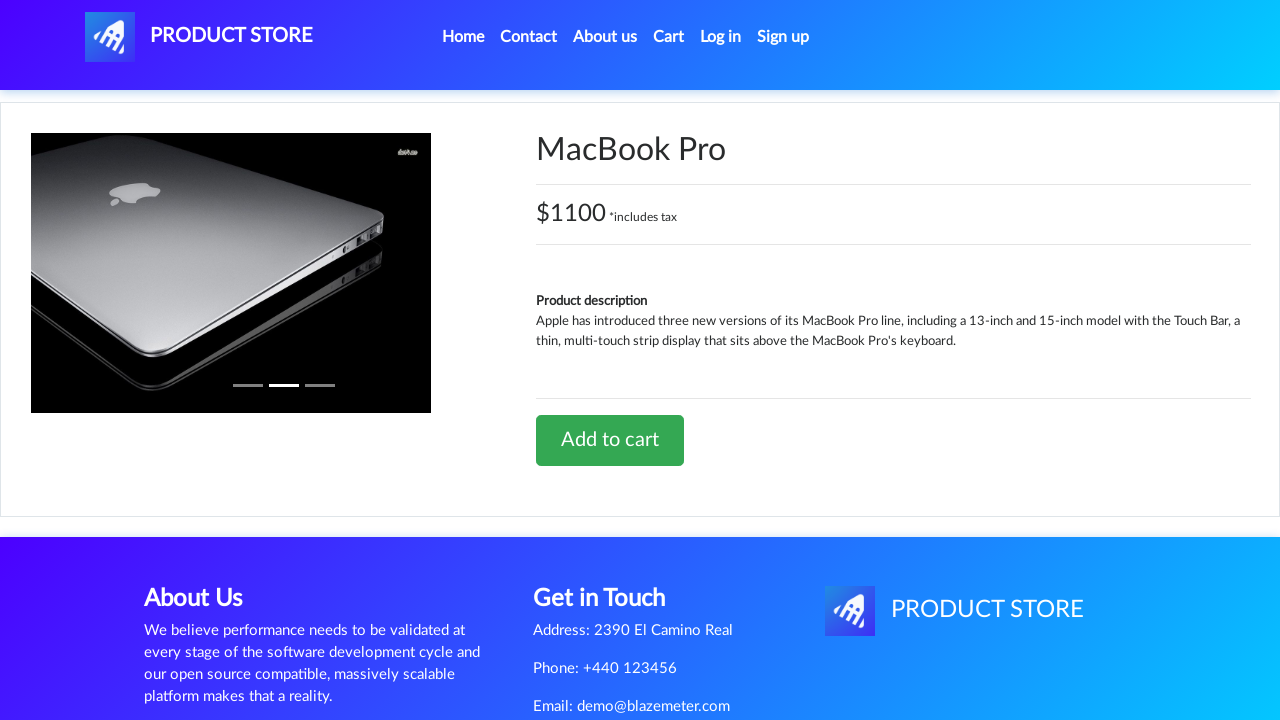

Clicked Add to cart button at (610, 440) on xpath=/html/body/div[5]/div/div[2]/div[2]/div/a
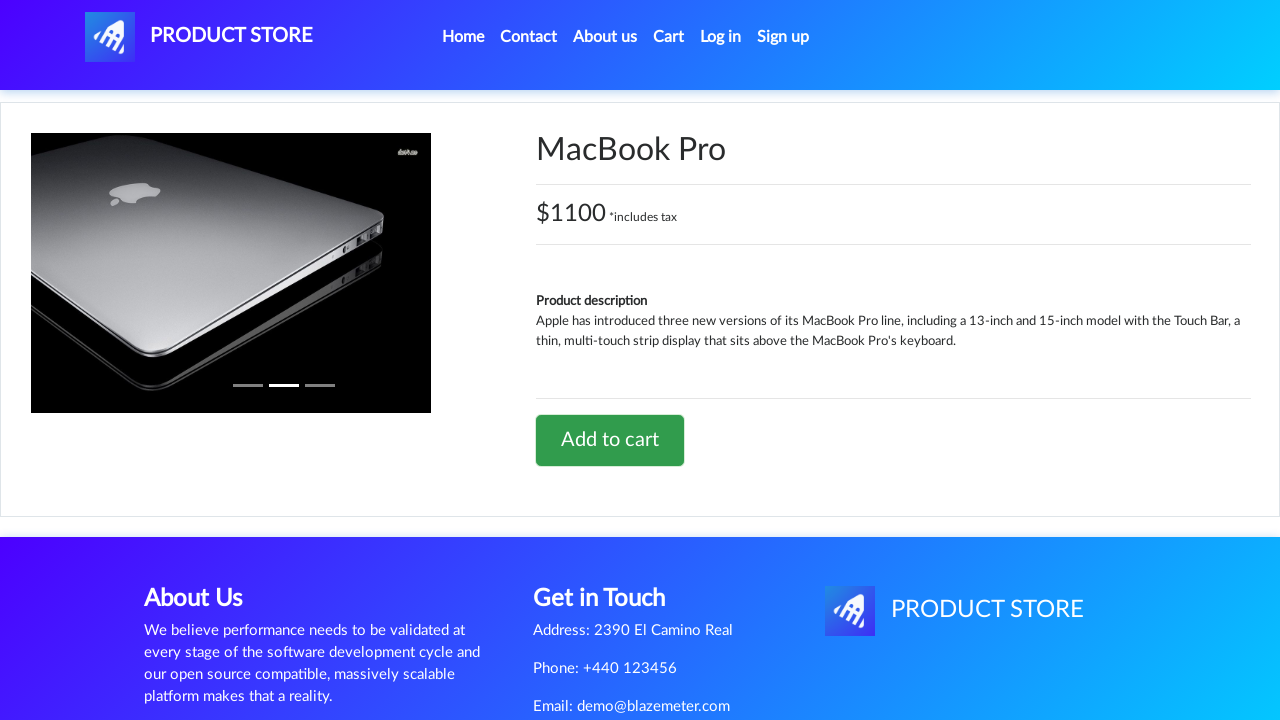

Set up alert handler to accept dialogs
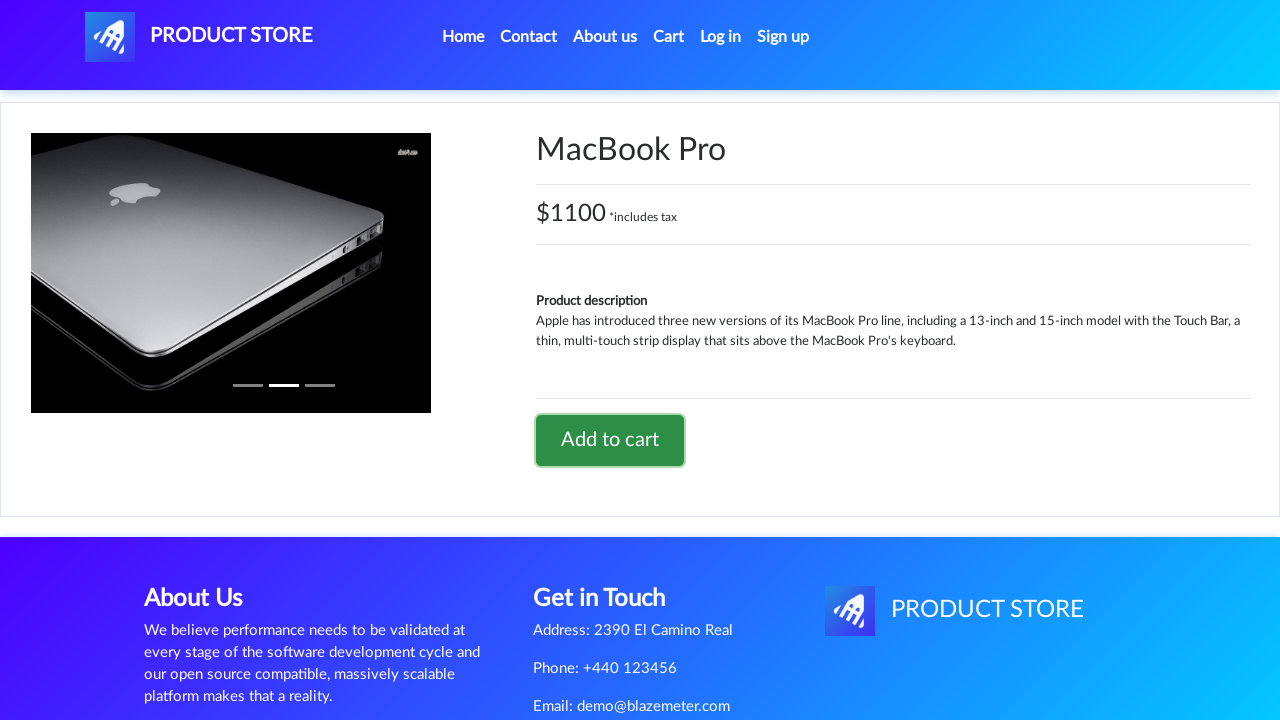

Waited for success alert and confirmed MacBook Pro was added to cart
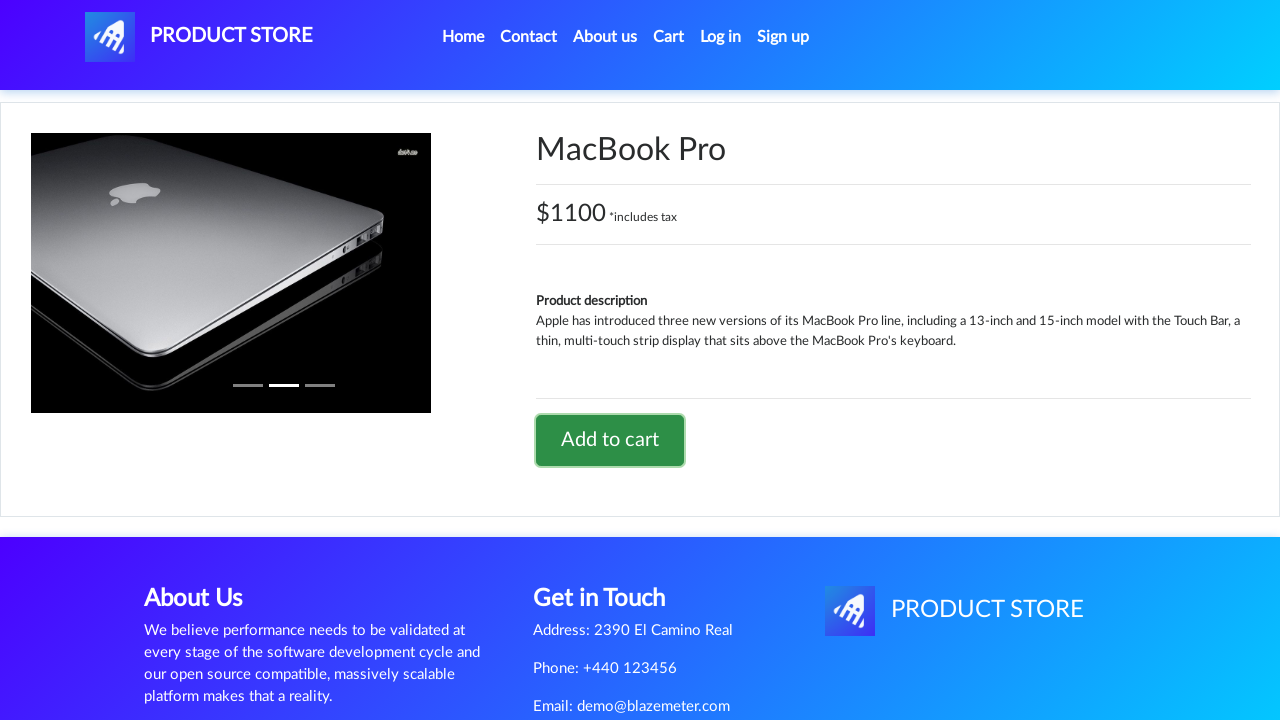

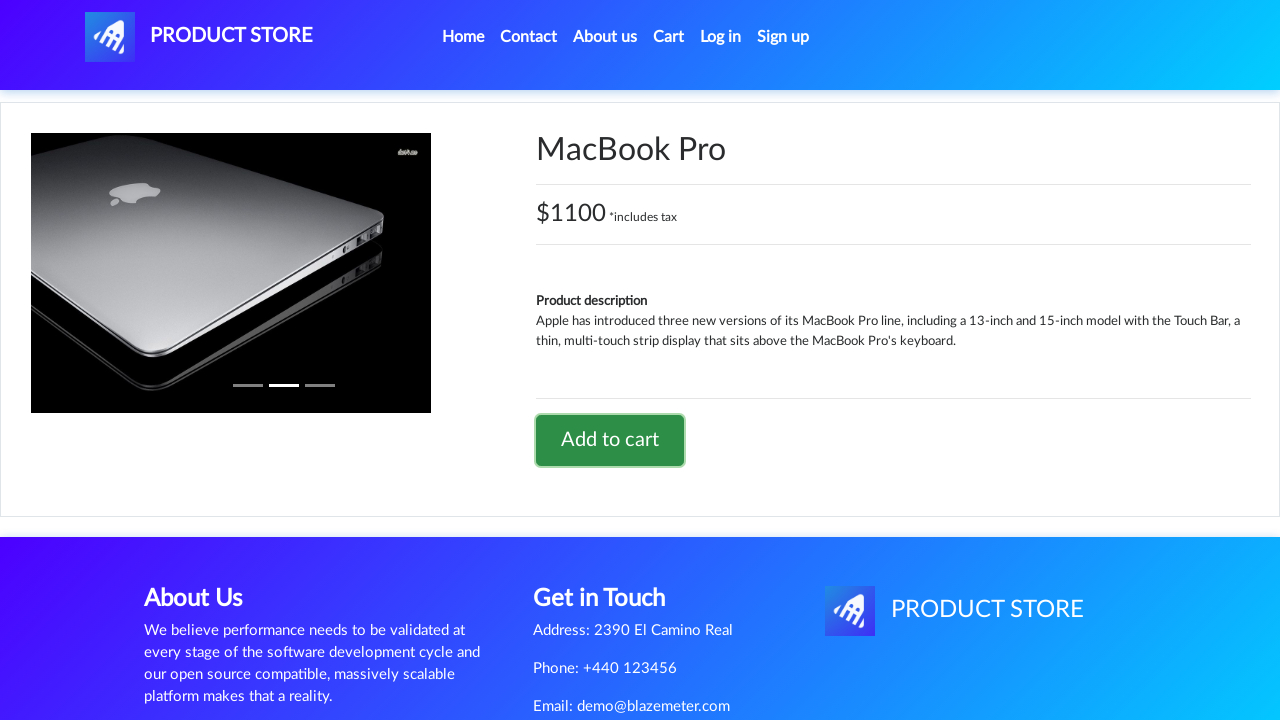